Tests user registration form by filling in first name, last name, and email fields on a demo registration page

Starting URL: http://demo.automationtesting.in/Register.html

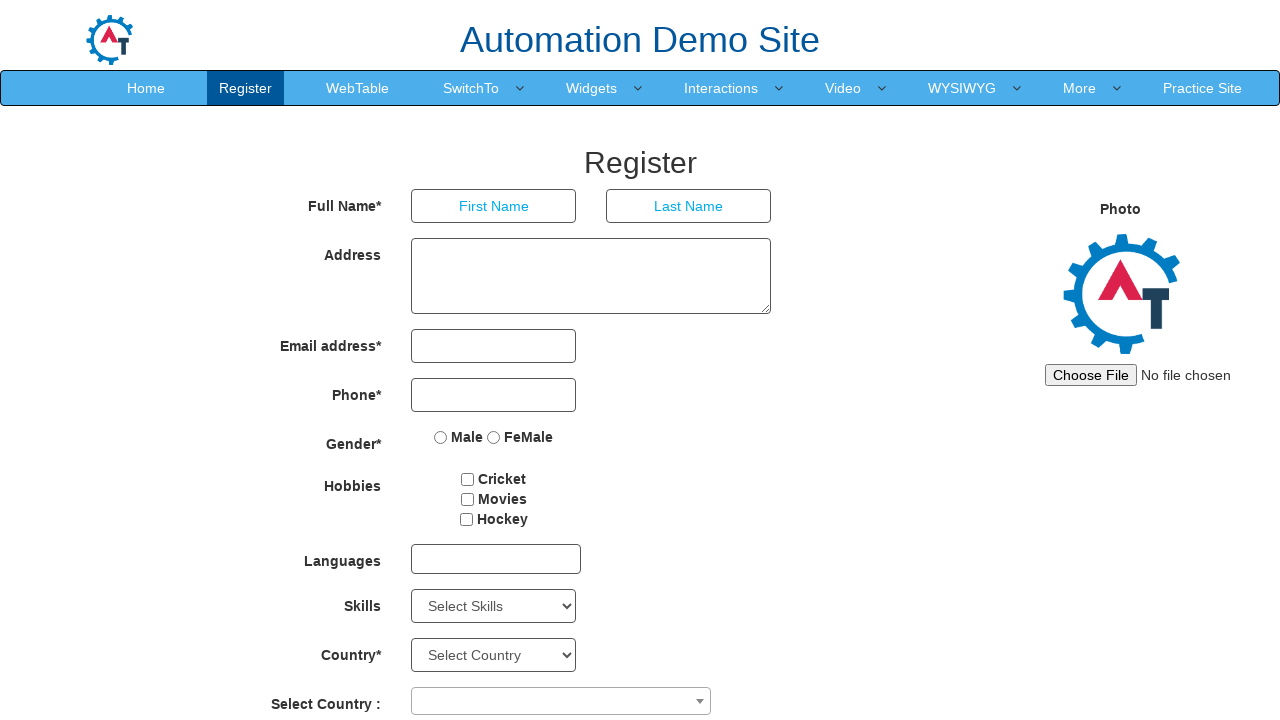

Registration page loaded - First Name field is visible
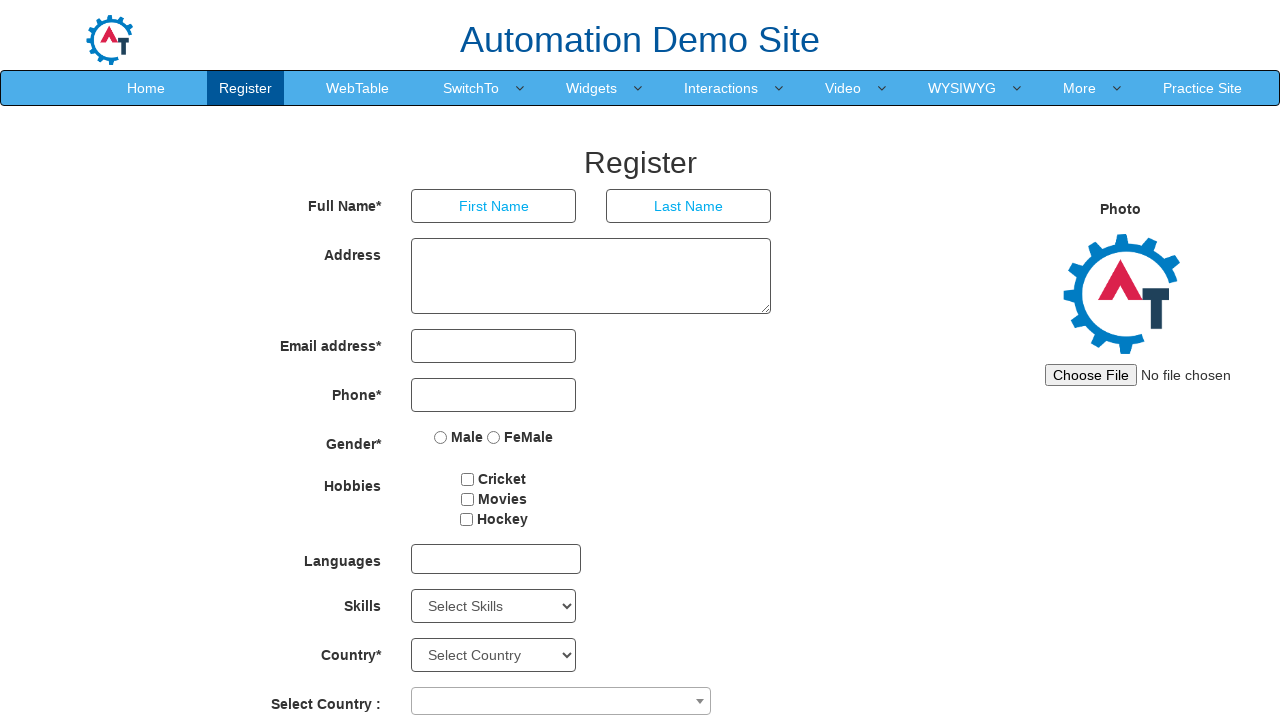

Filled First Name field with 'Michael' on input[placeholder='First Name']
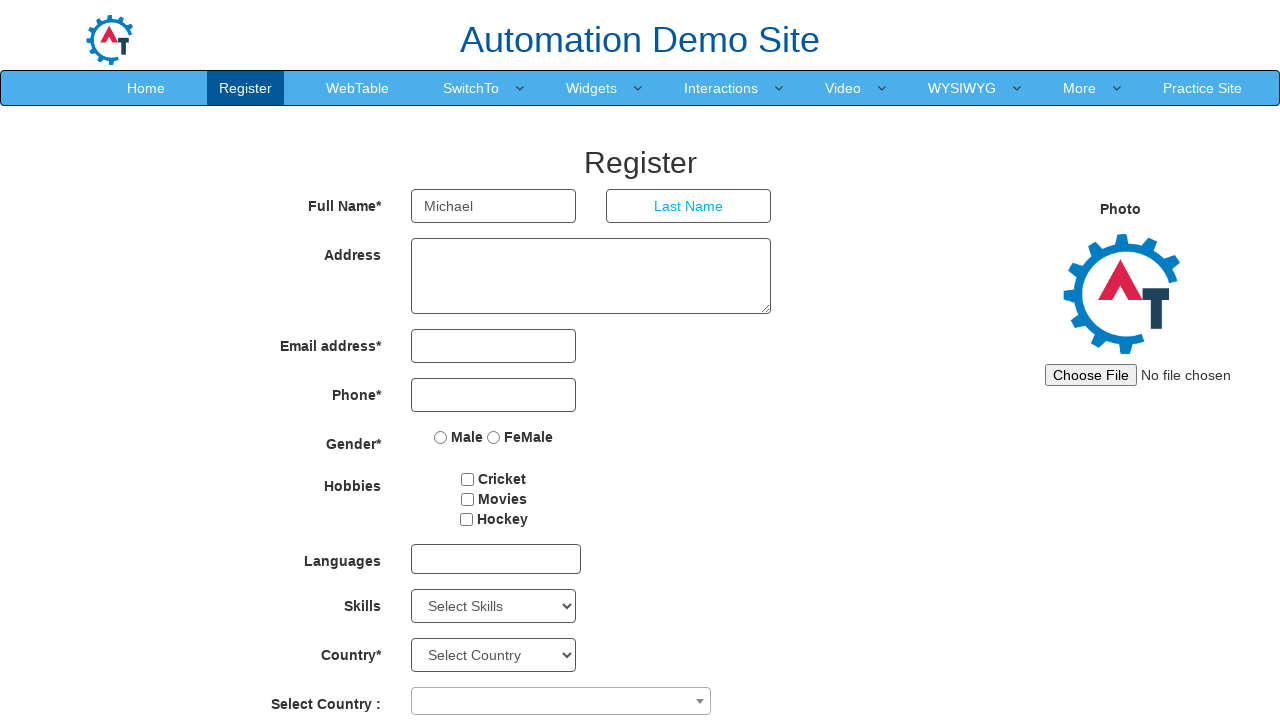

Filled Last Name field with 'Thompson' on input[placeholder='Last Name']
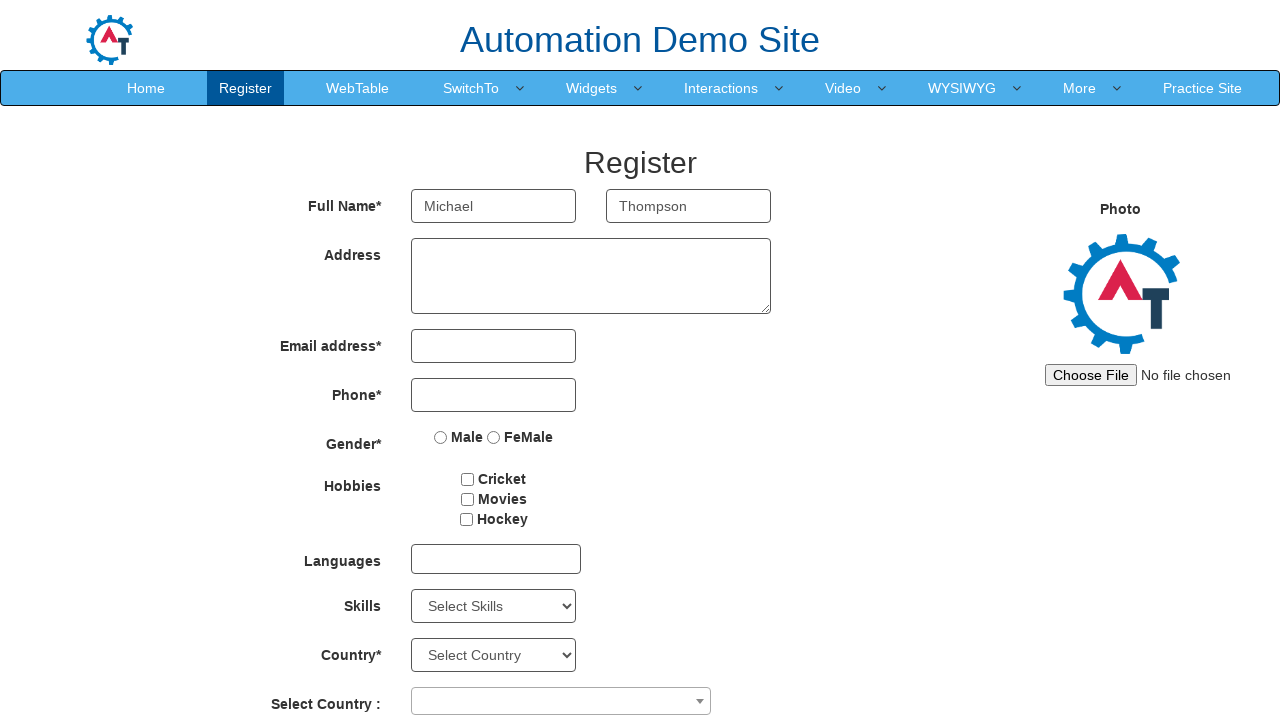

Filled Email field with 'michael.thompson@example.com' on input[type='email']
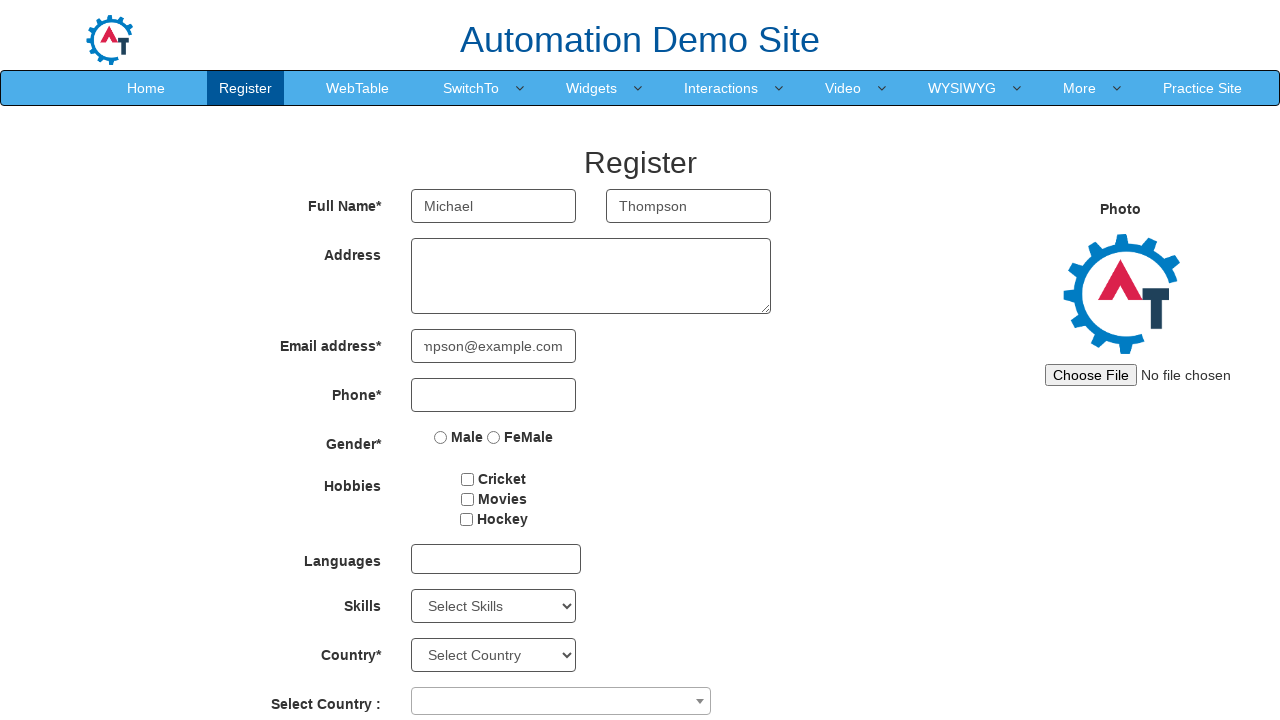

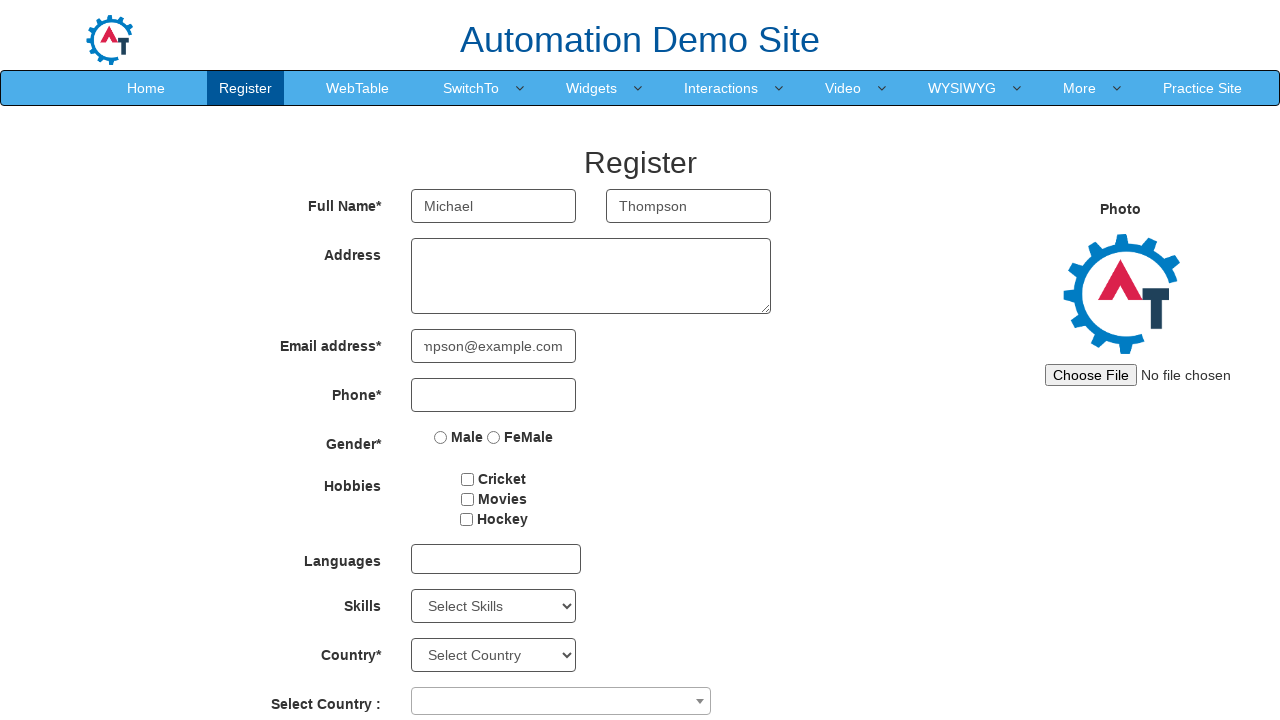